Tests radio button functionality by clicking each enabled radio button and verifying only one can be selected at a time

Starting URL: https://qa-practice.netlify.app/radiobuttons

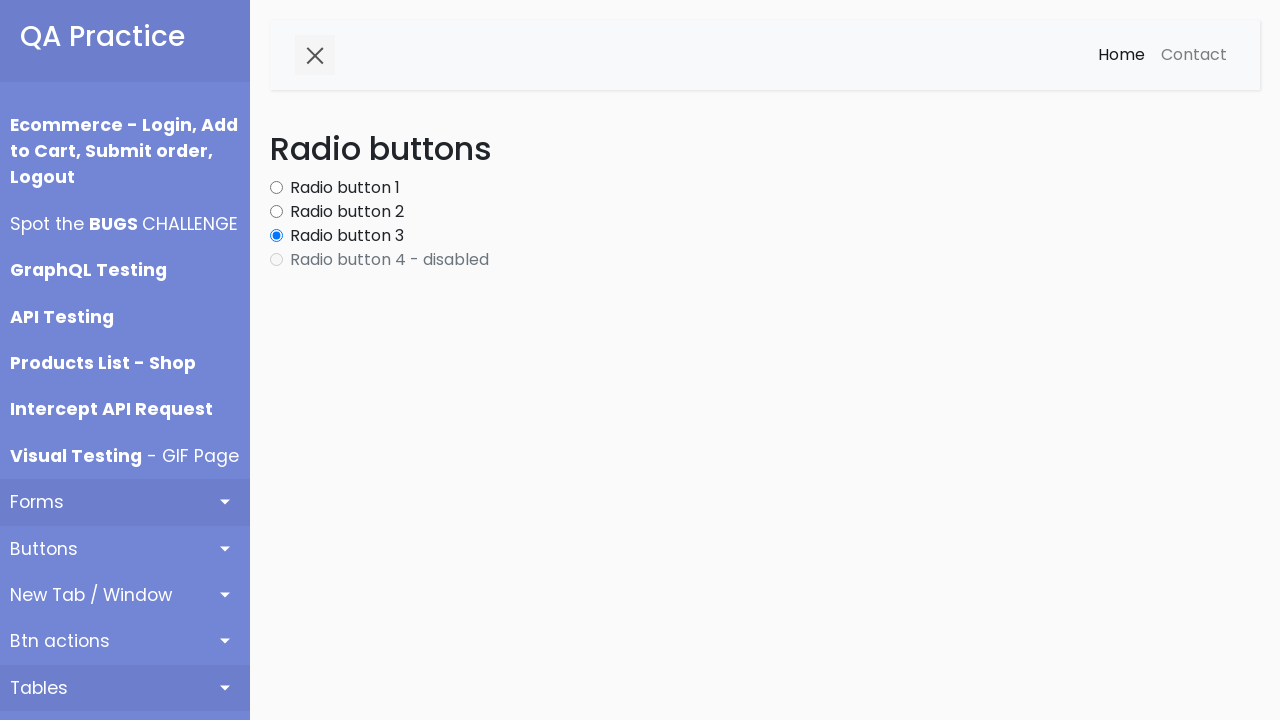

Waited for radio buttons to load on the page
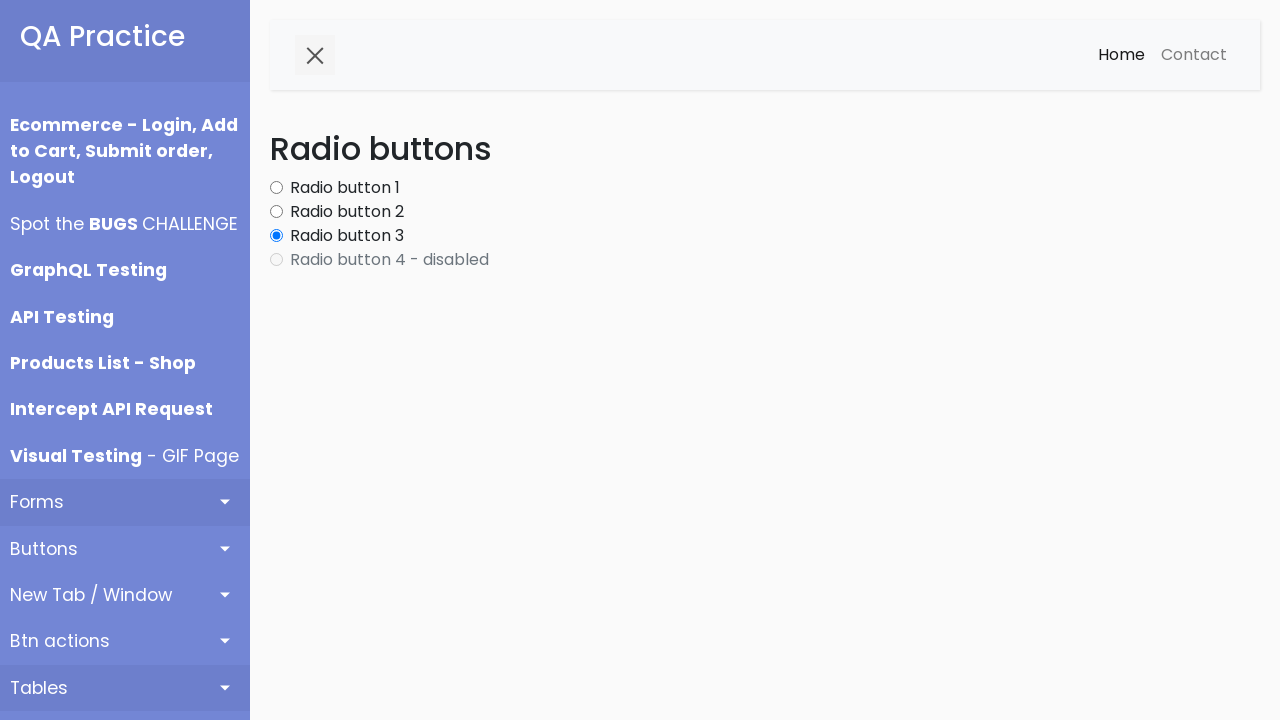

Located all radio button elements on the page
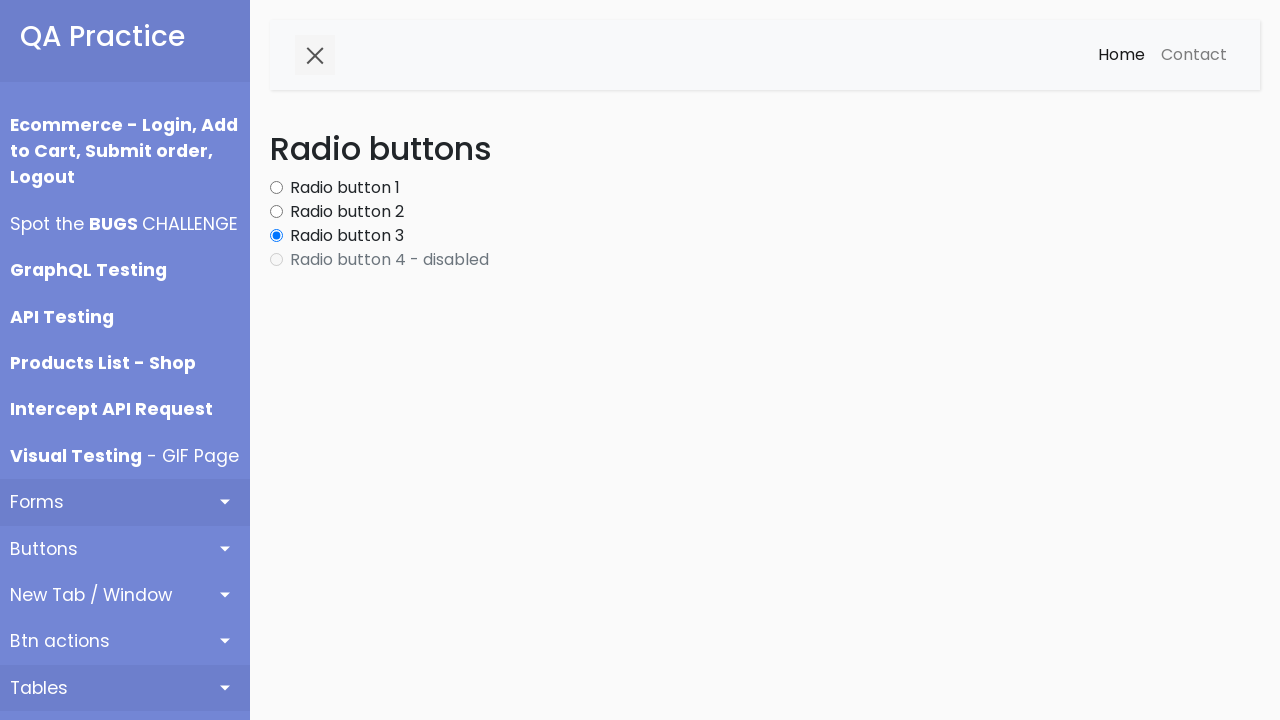

Found 4 radio buttons total
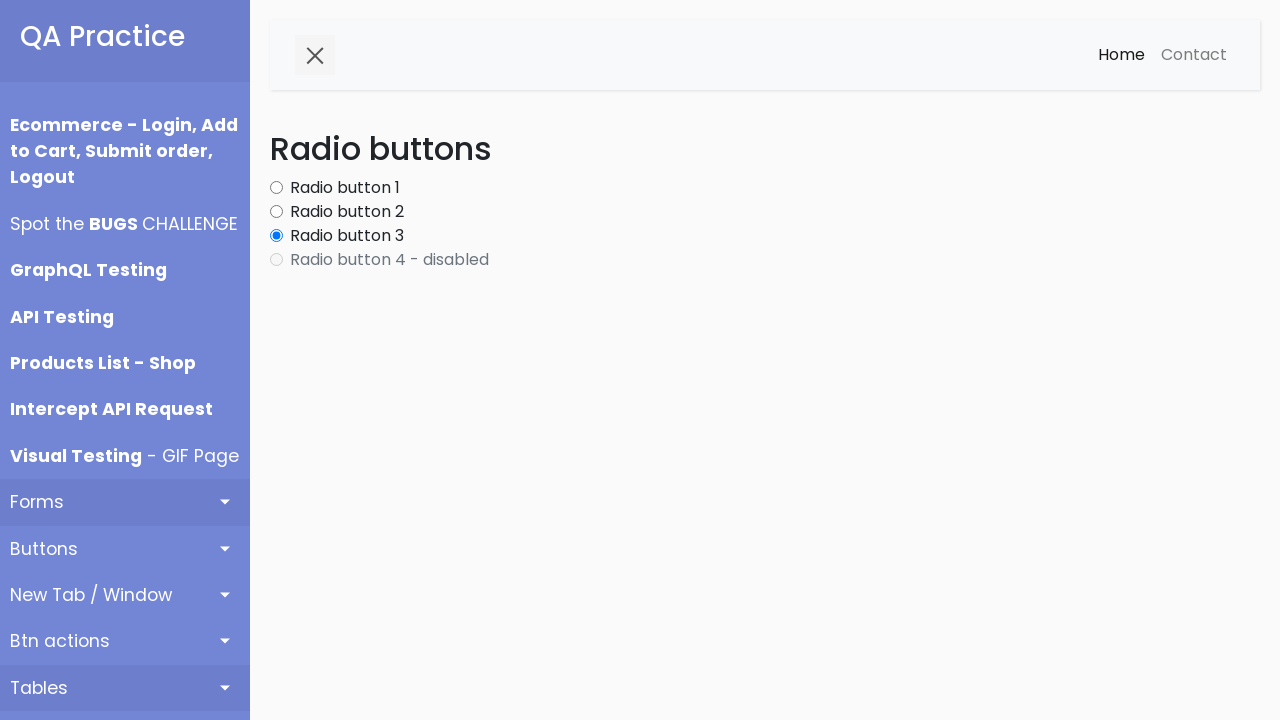

Clicked radio button 1 at (276, 188) on div#content input[type='radio'] >> nth=0
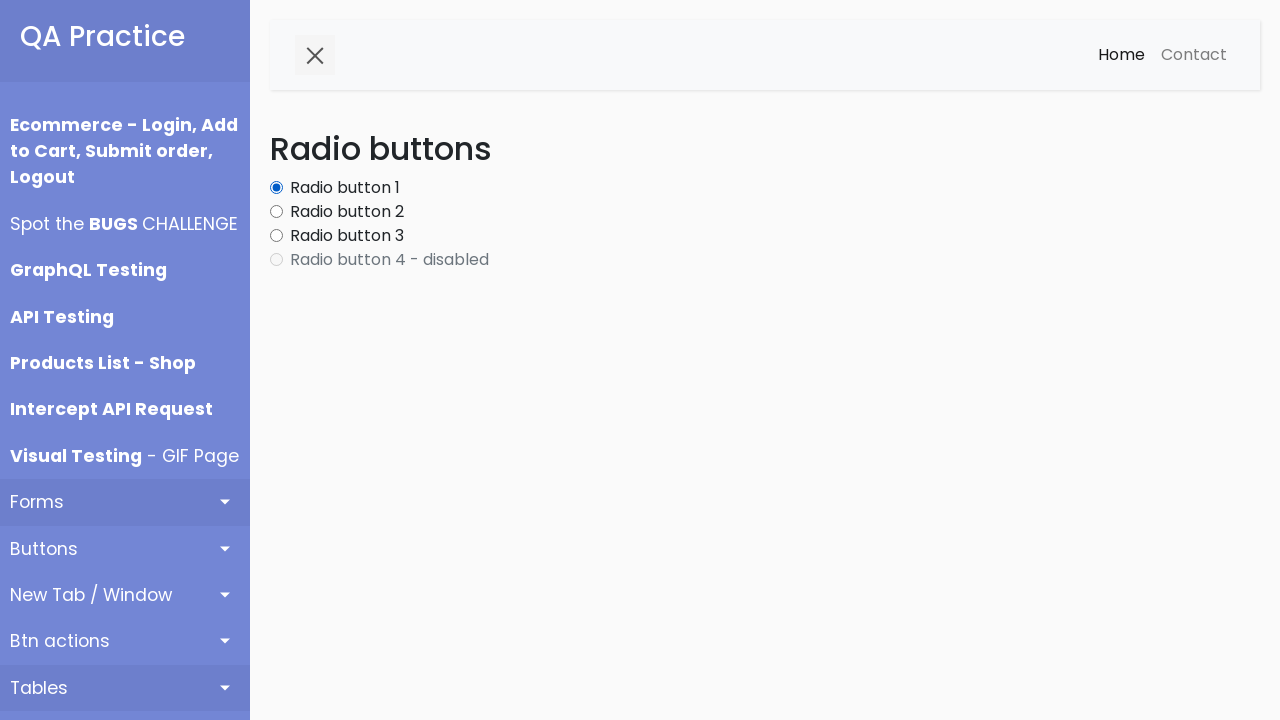

Verified radio button 1 is now selected
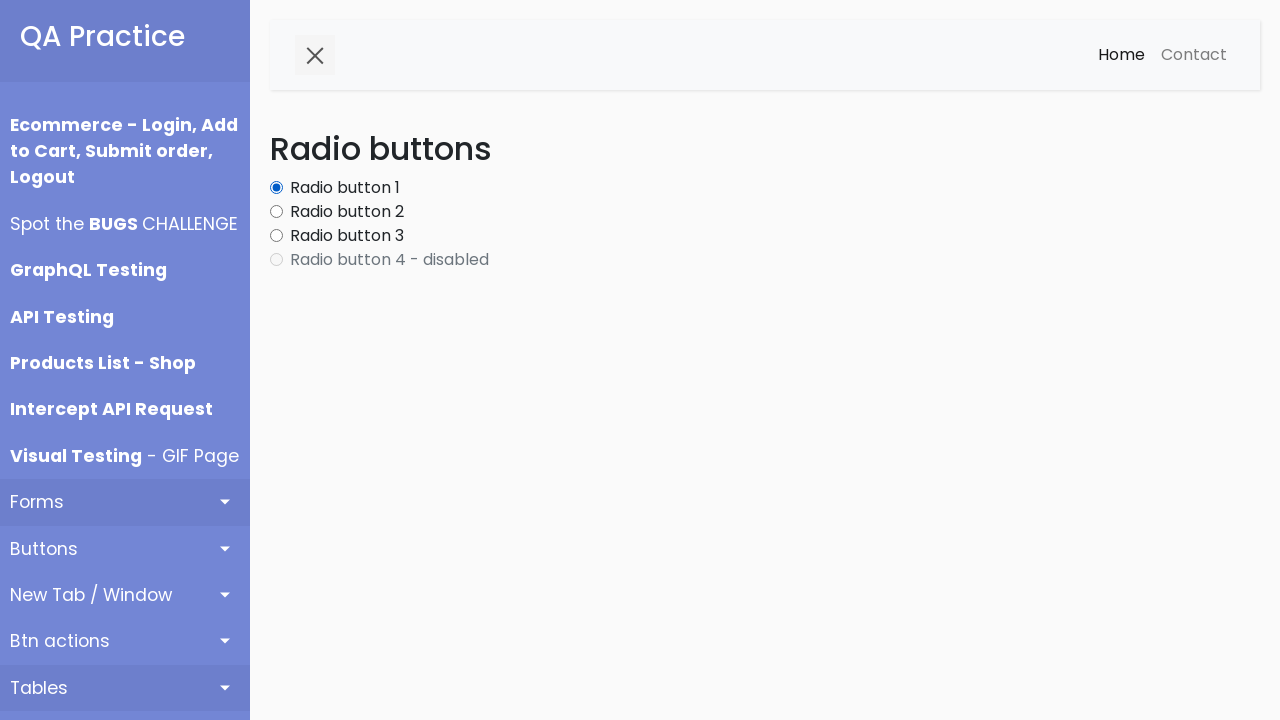

Verified all other radio buttons are deselected after selecting button 1
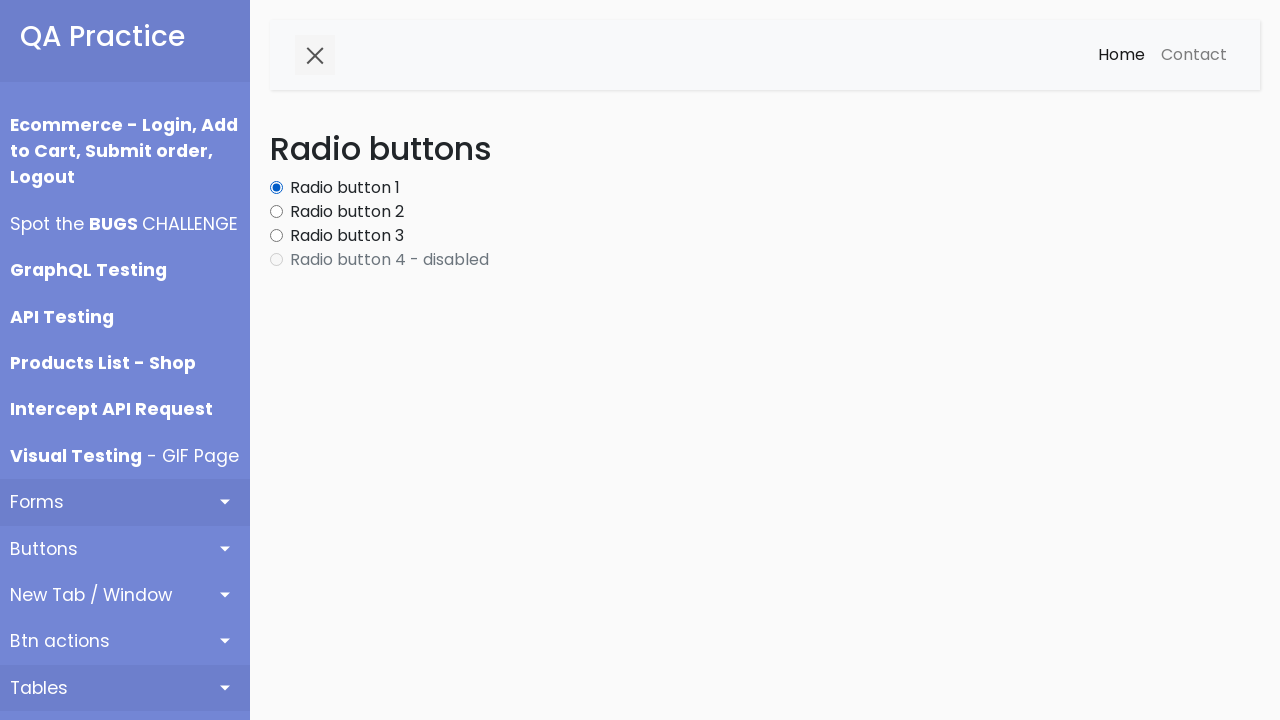

Clicked radio button 2 at (276, 212) on div#content input[type='radio'] >> nth=1
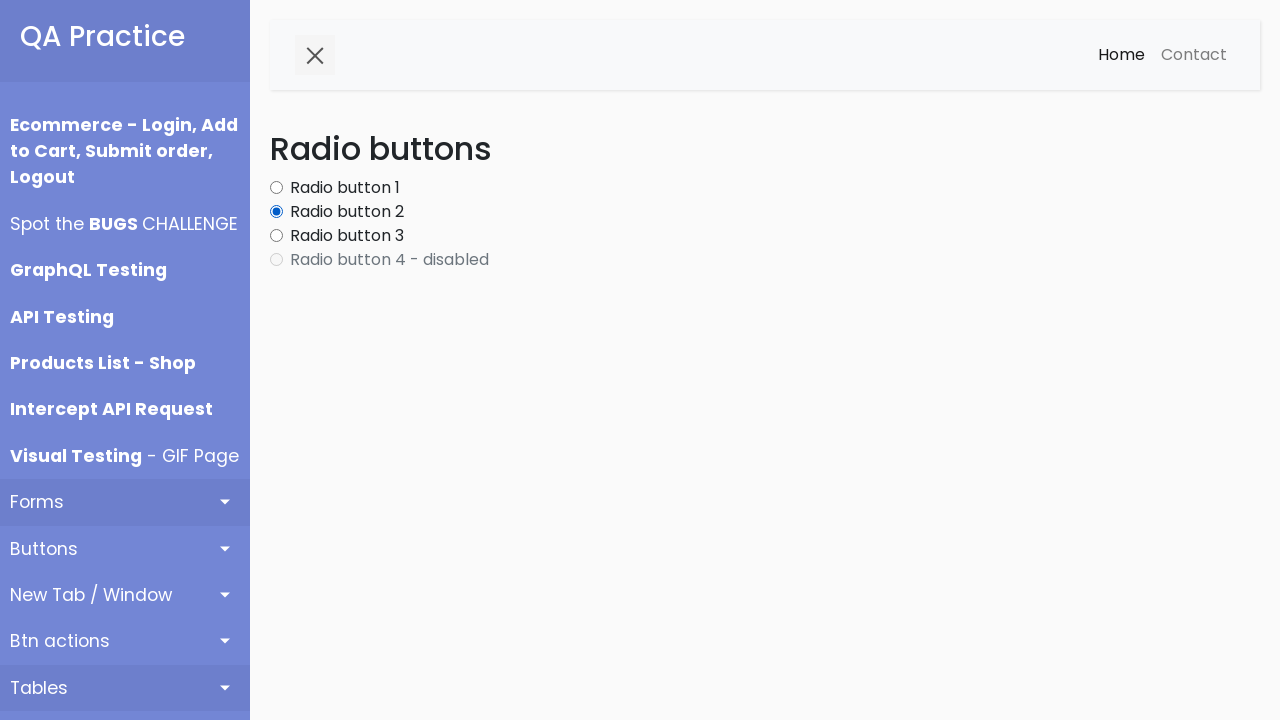

Verified radio button 2 is now selected
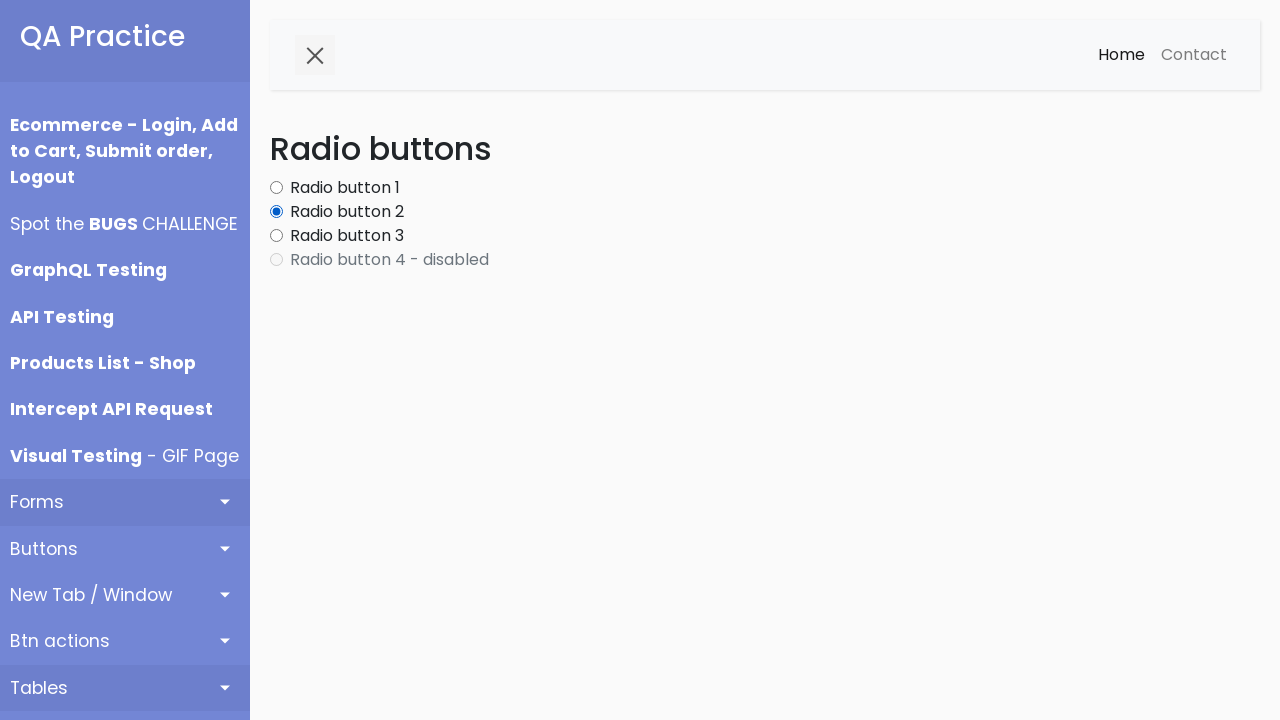

Verified all other radio buttons are deselected after selecting button 2
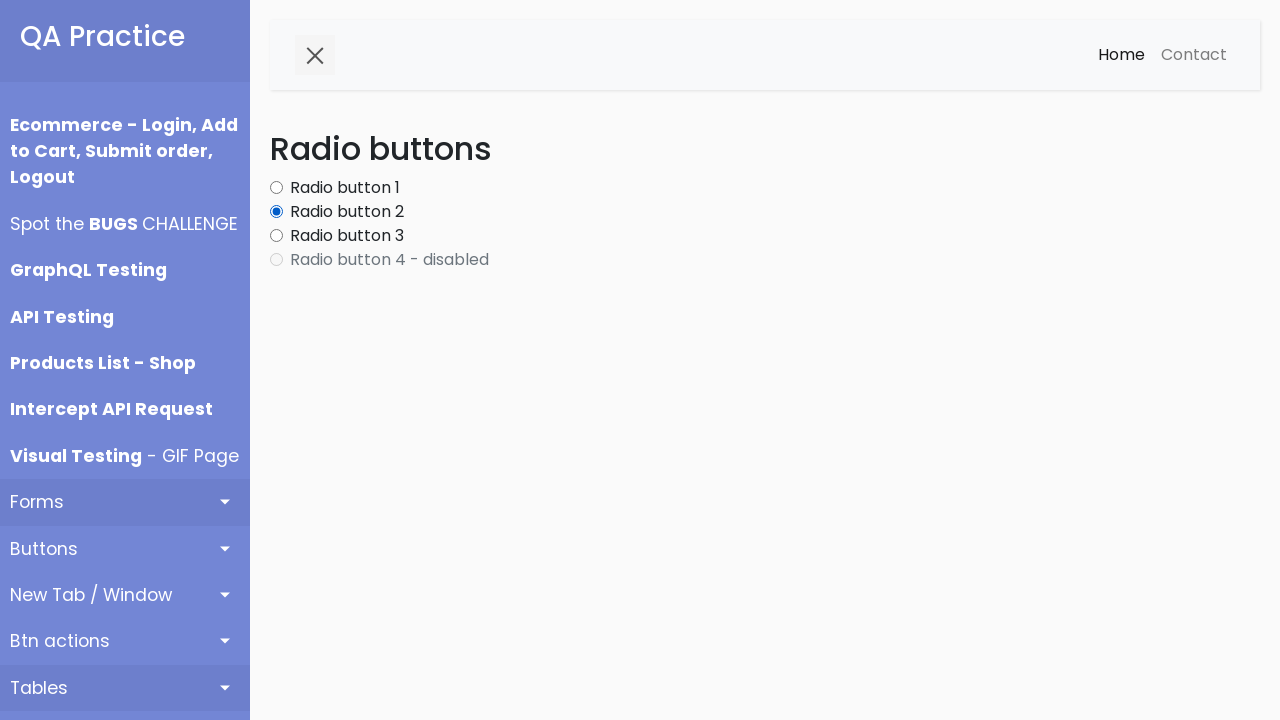

Clicked radio button 3 at (276, 236) on div#content input[type='radio'] >> nth=2
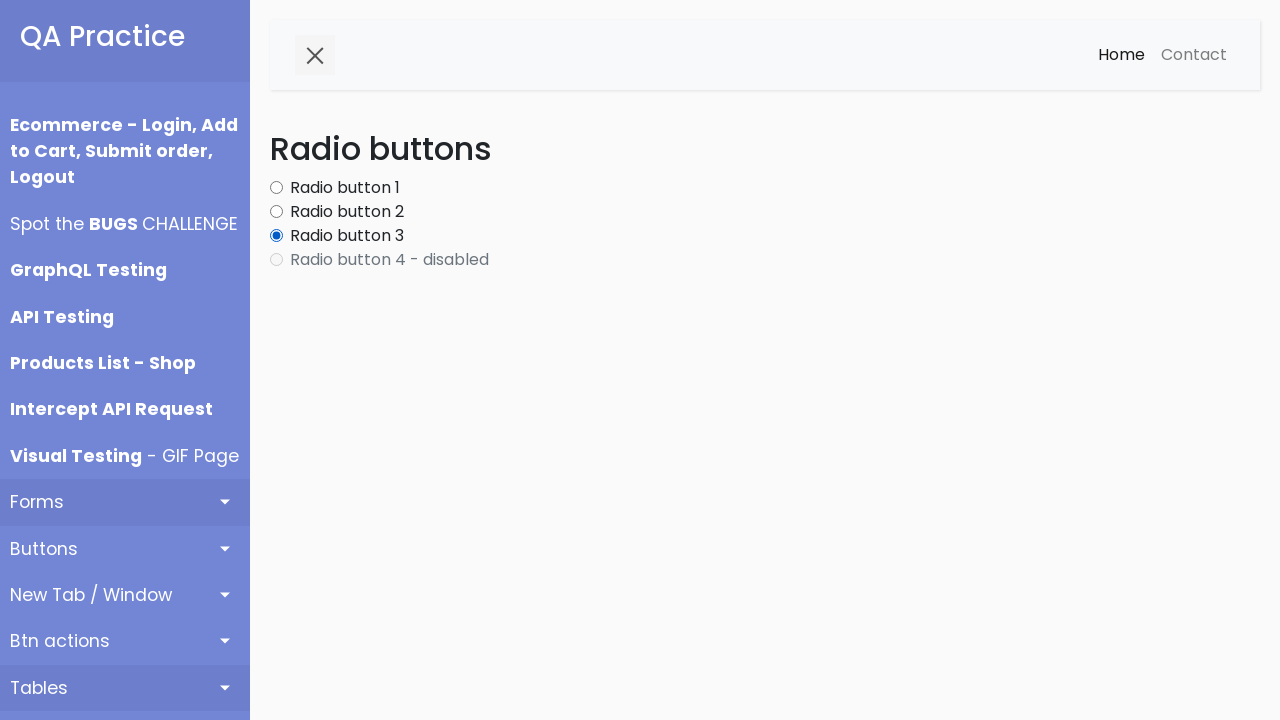

Verified radio button 3 is now selected
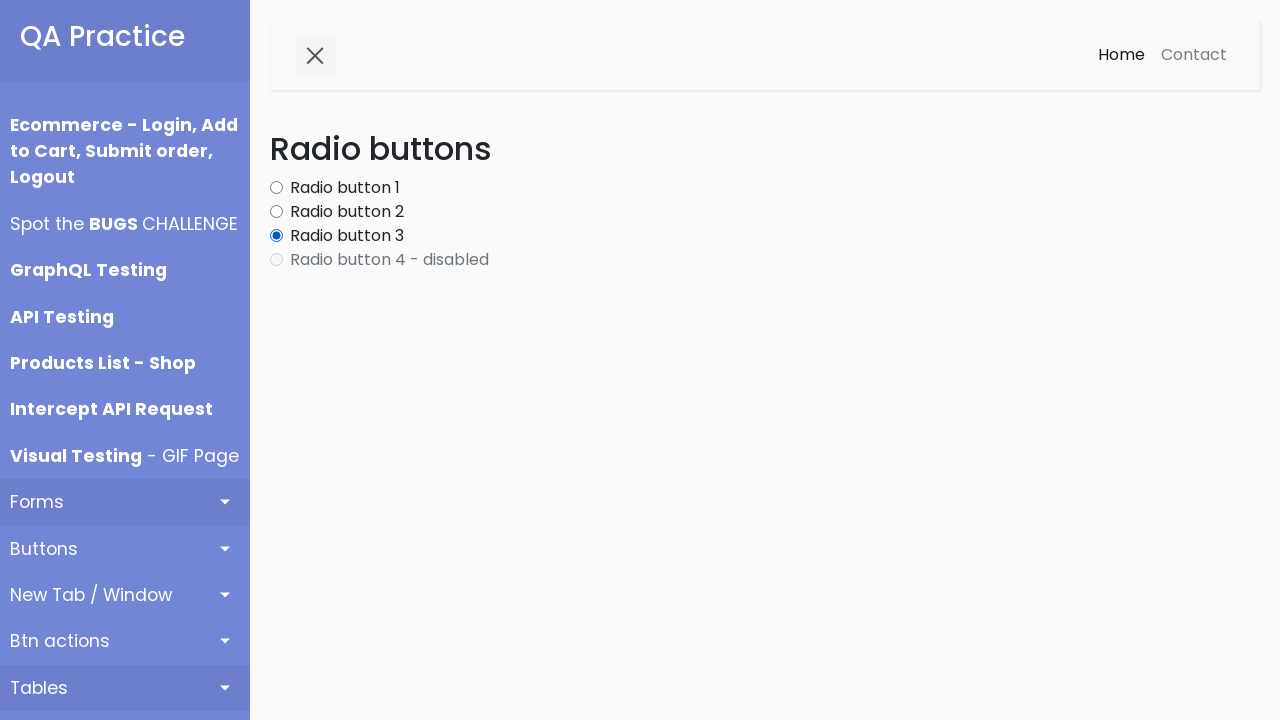

Verified all other radio buttons are deselected after selecting button 3
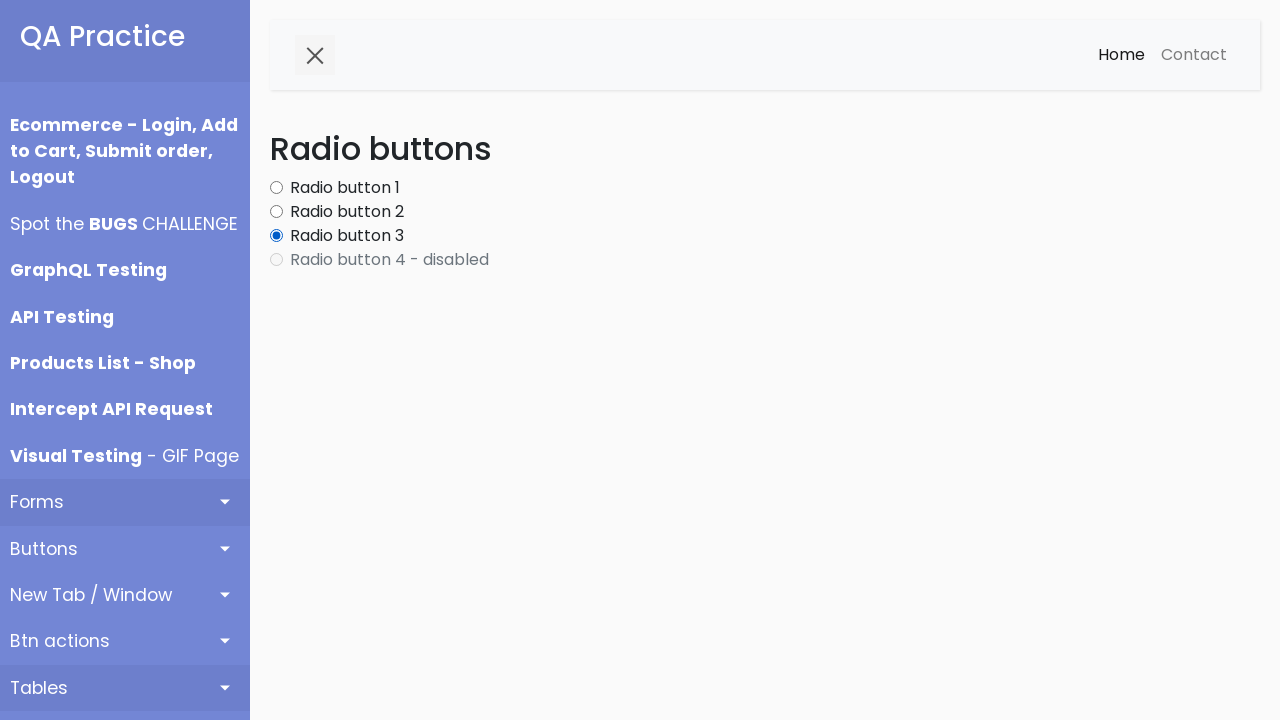

Skipped disabled radio button 4
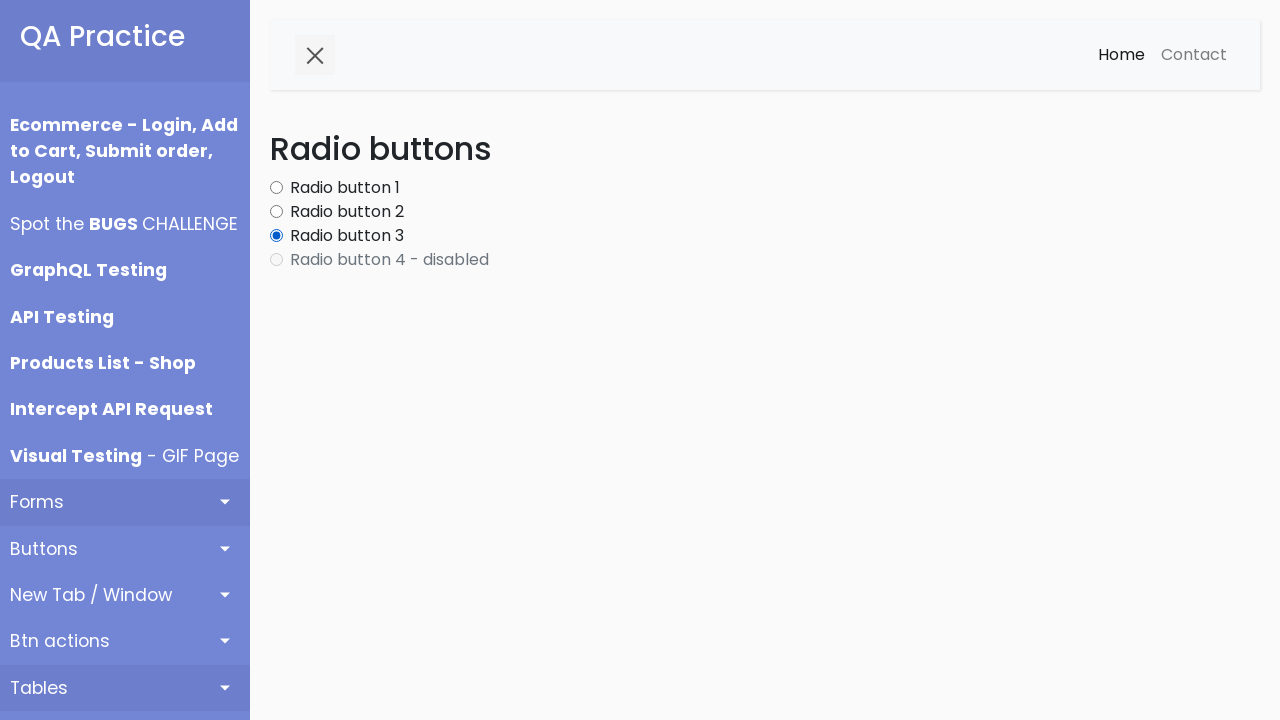

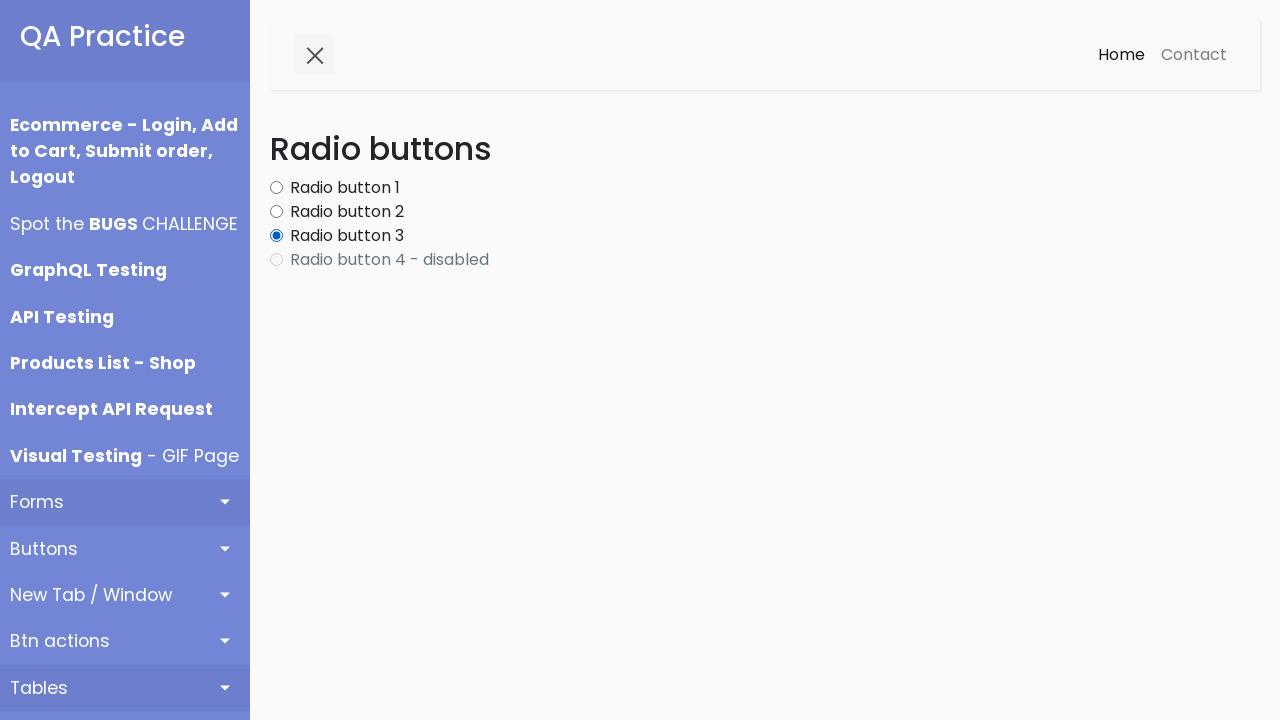